Demonstrates keyboard input simulation by typing text into a textarea and pressing individual keys including a shift+key combination

Starting URL: https://bootswatch.com/default/

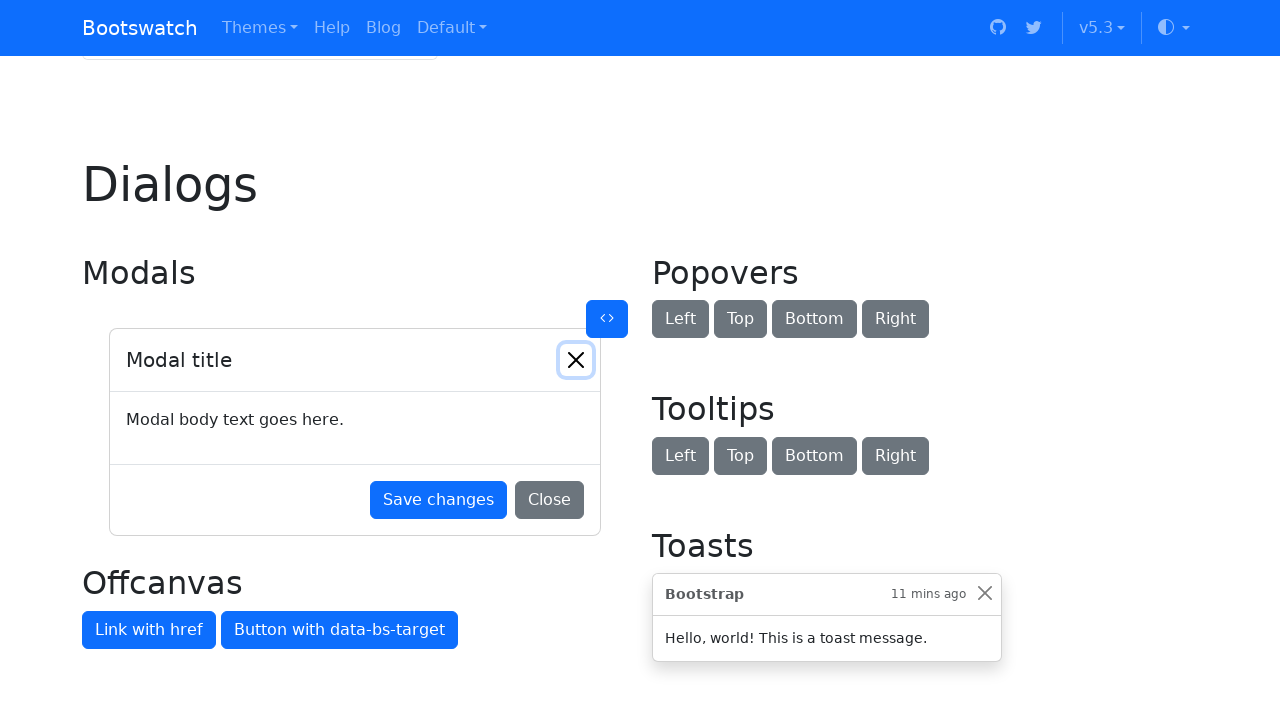

Located textarea element by label 'Example textarea'
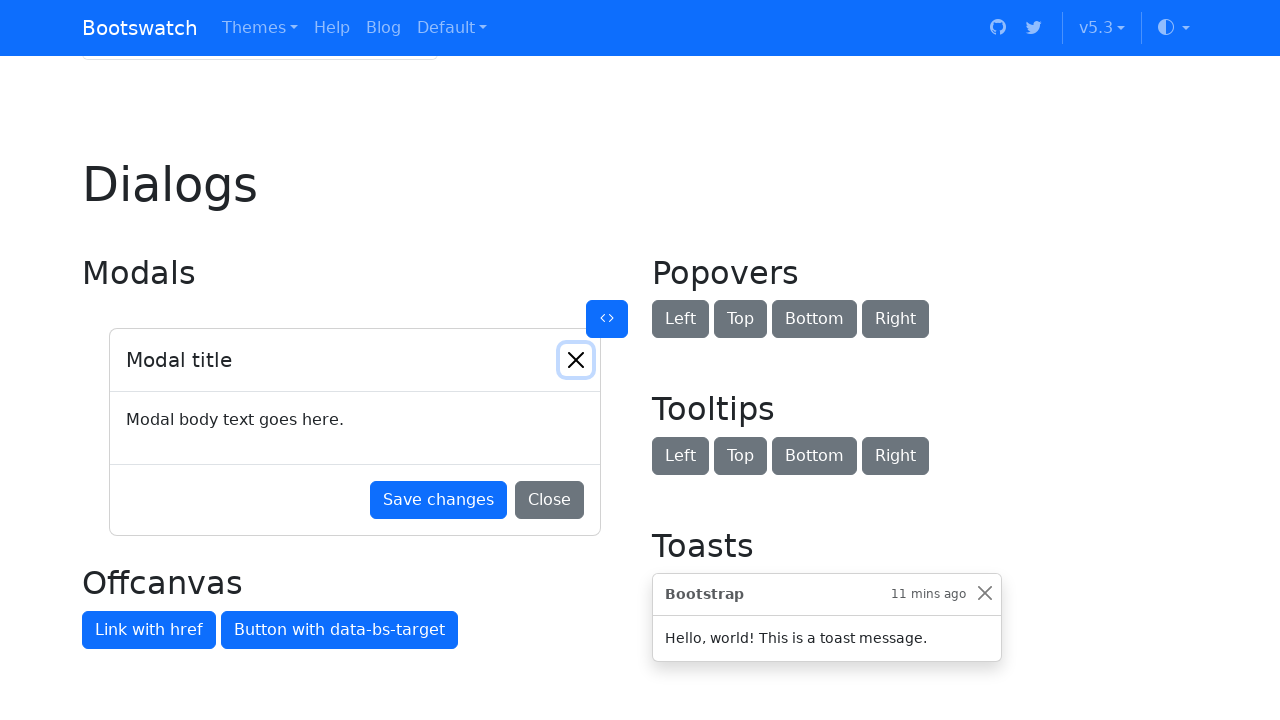

Scrolled textarea into view
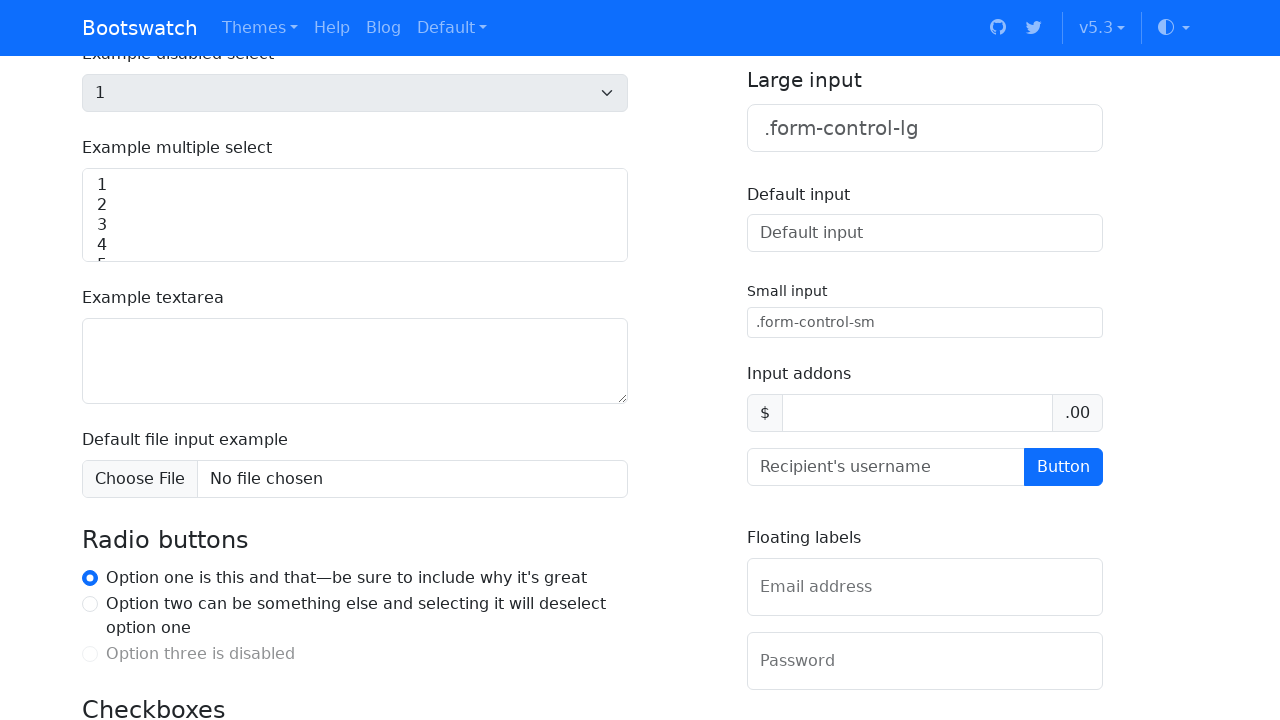

Cleared existing text from textarea on internal:label="Example textarea"i
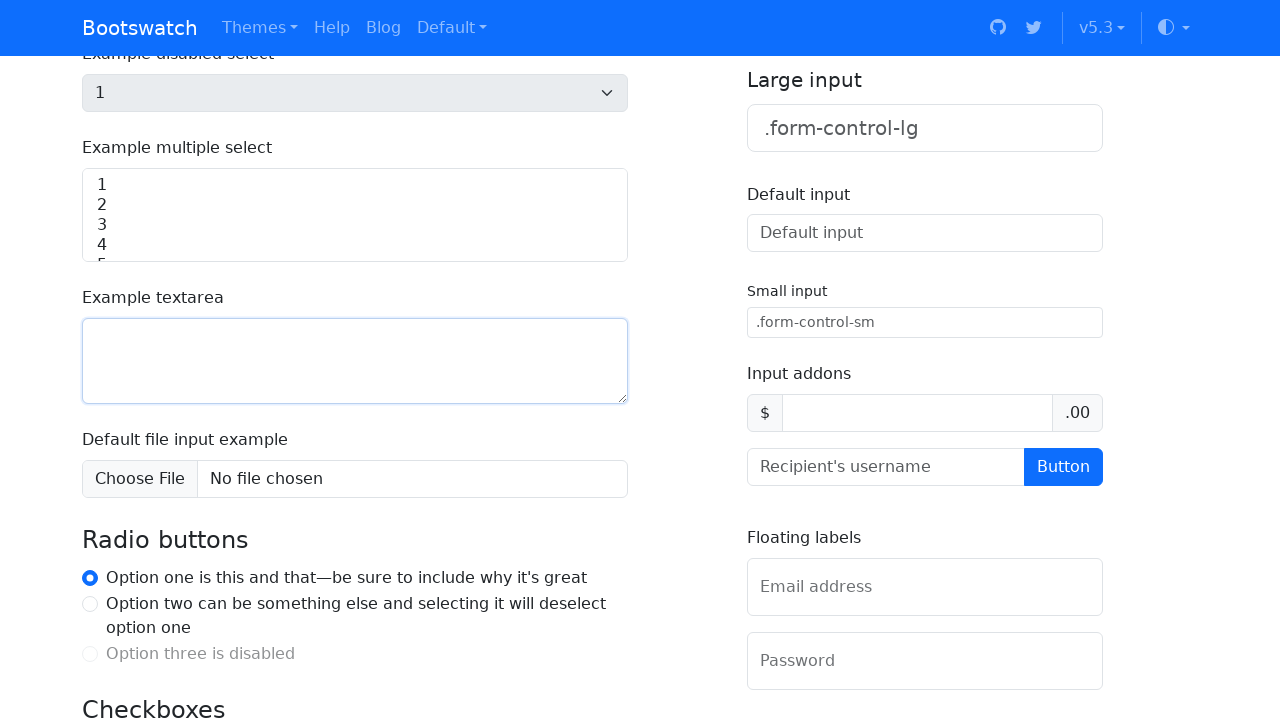

Typed 'Hello, World!' into textarea on internal:label="Example textarea"i
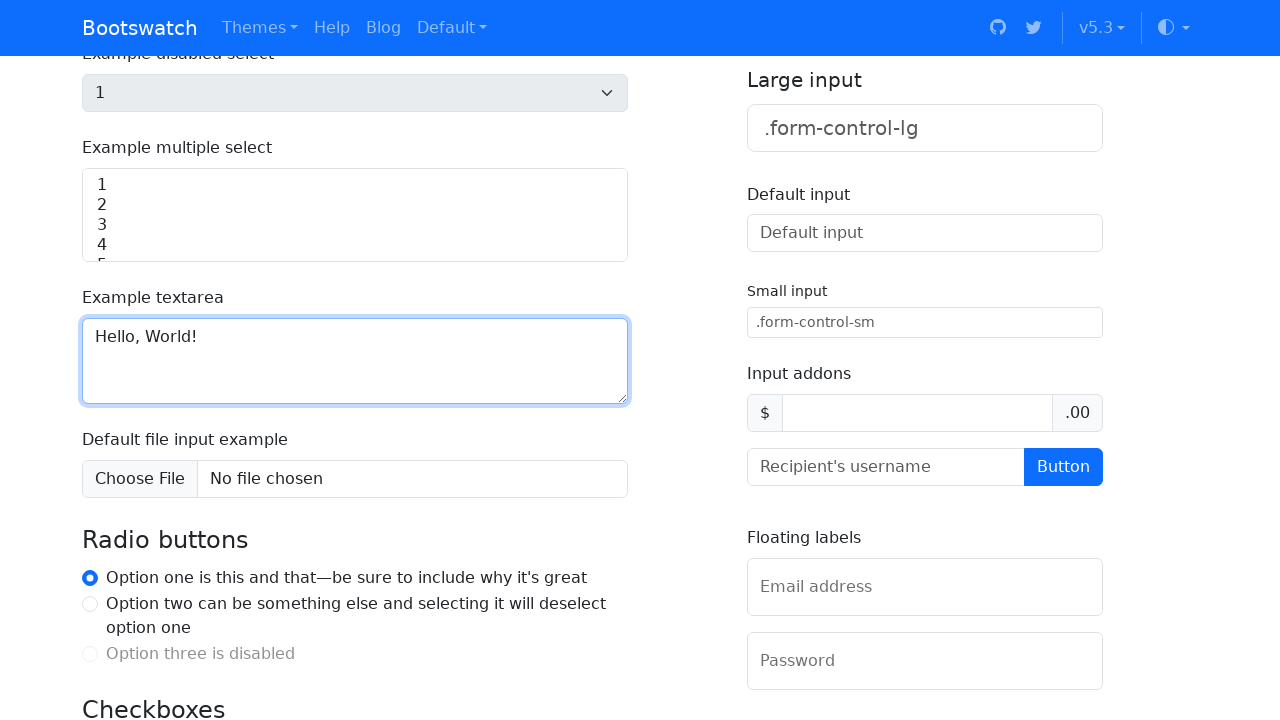

Pressed 'W' key on internal:label="Example textarea"i
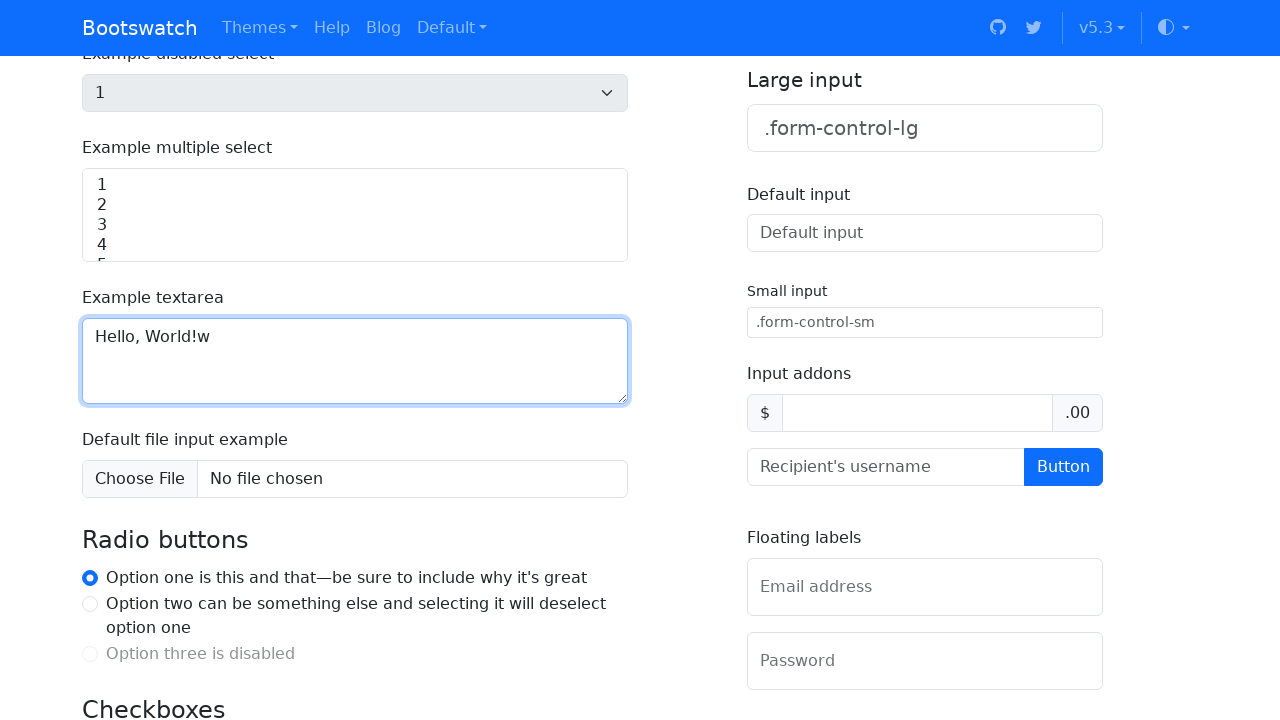

Pressed 'A' key on internal:label="Example textarea"i
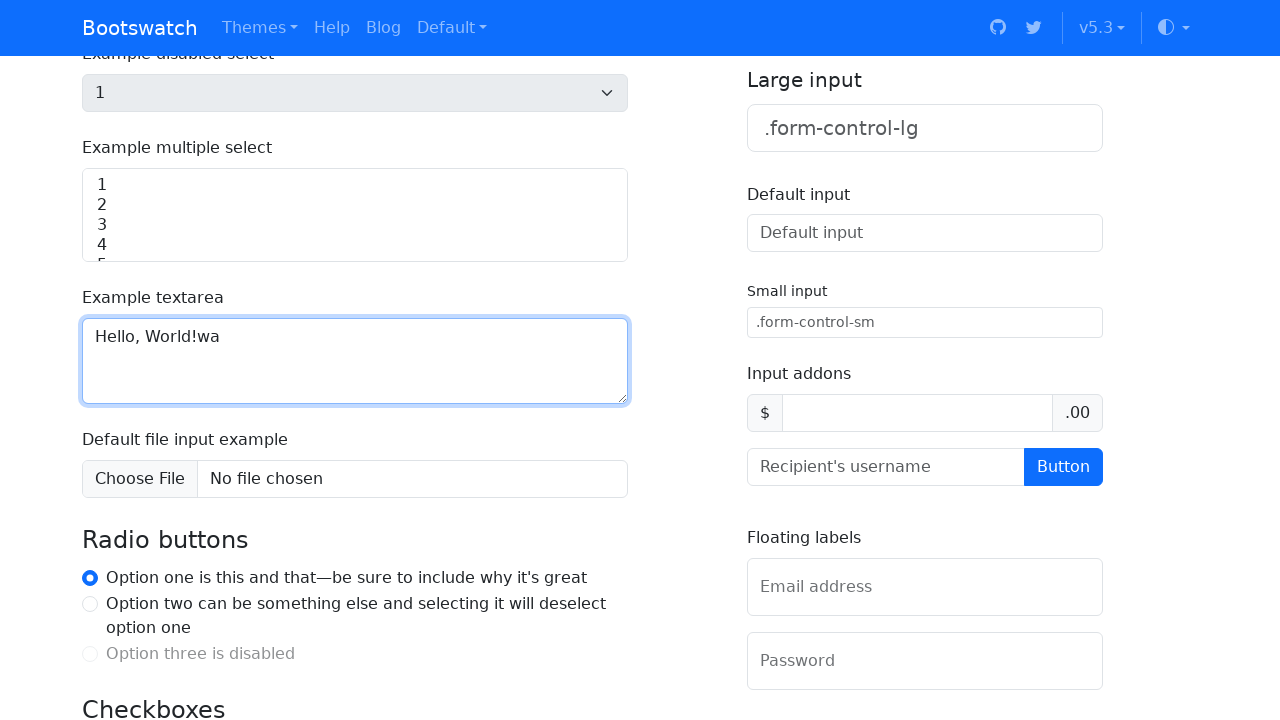

Pressed 'B' key on internal:label="Example textarea"i
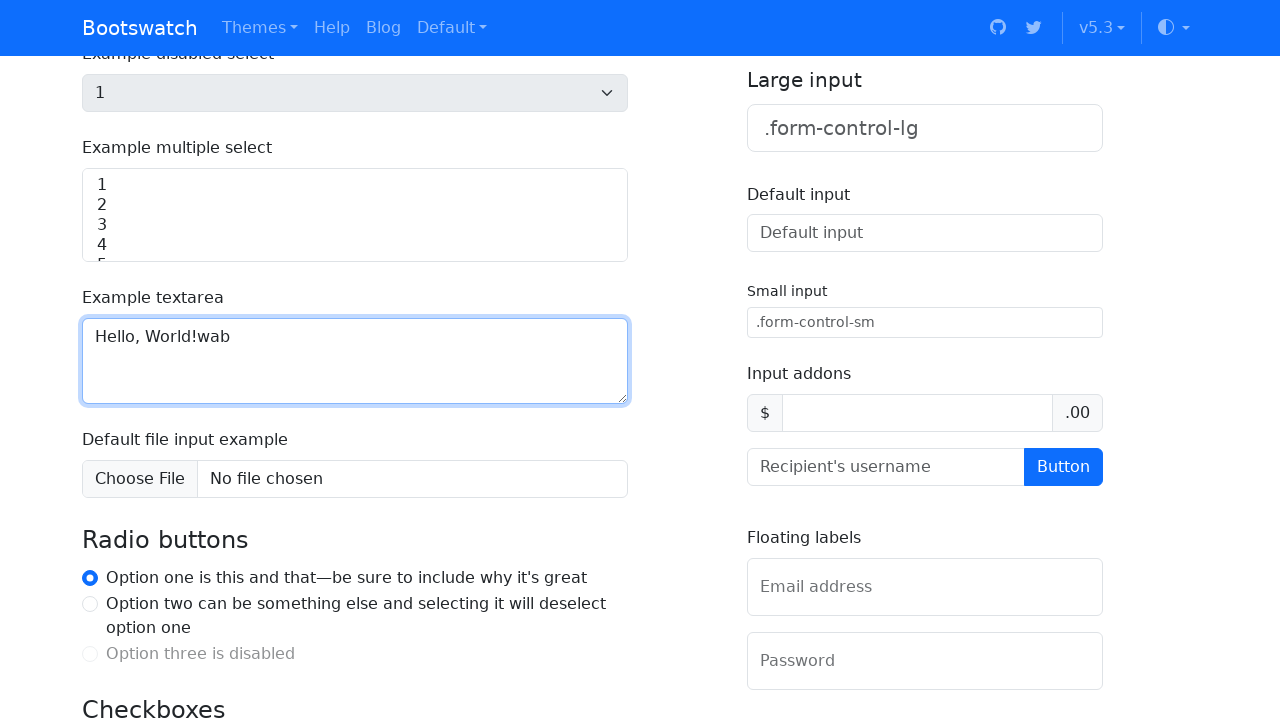

Pressed 'C' key on internal:label="Example textarea"i
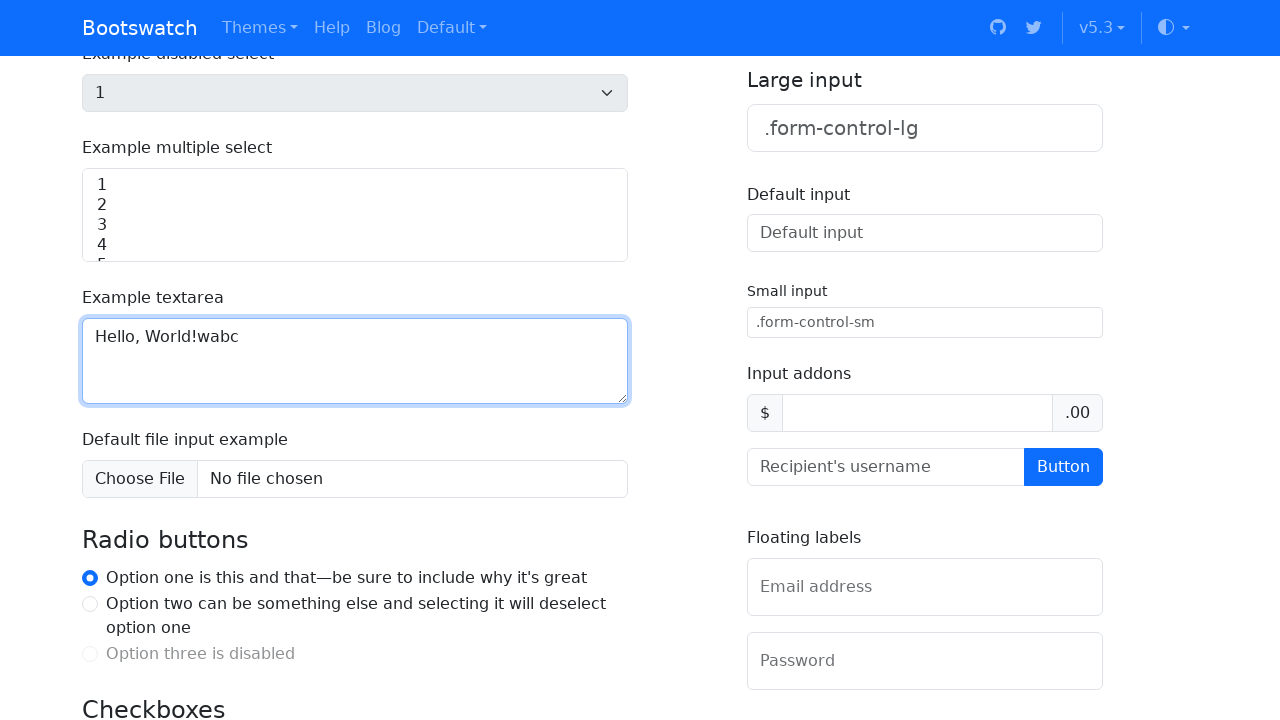

Pressed 'Shift + C' for capital C on internal:label="Example textarea"i
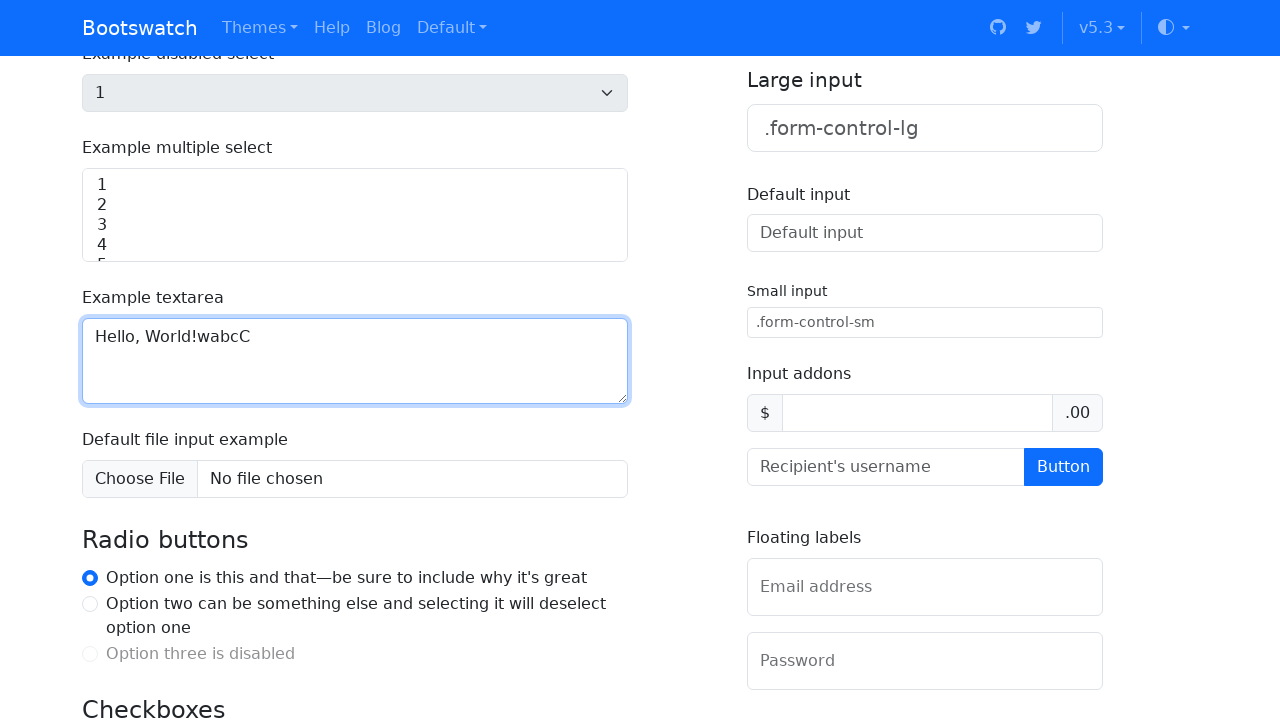

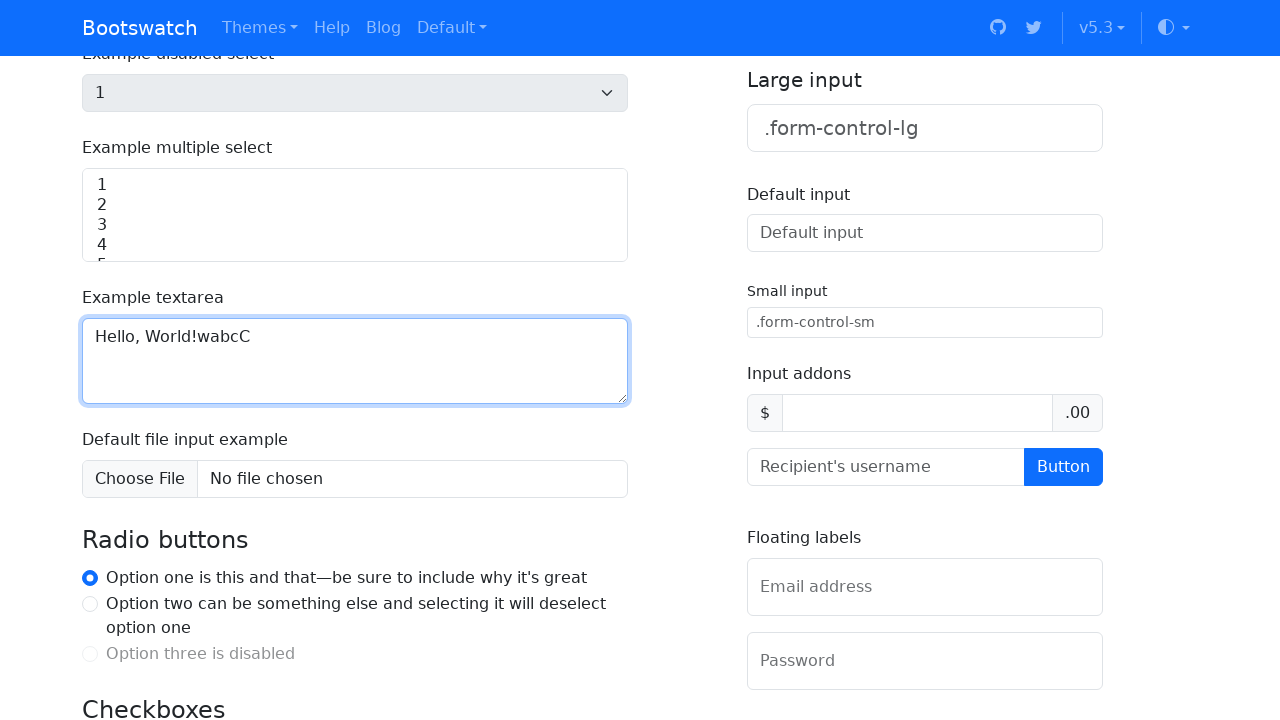